Tests JavaScript alert handling by interacting with different types of alerts (simple alert, confirm dialog, and prompt dialog) on a demo page

Starting URL: https://the-internet.herokuapp.com/javascript_alerts

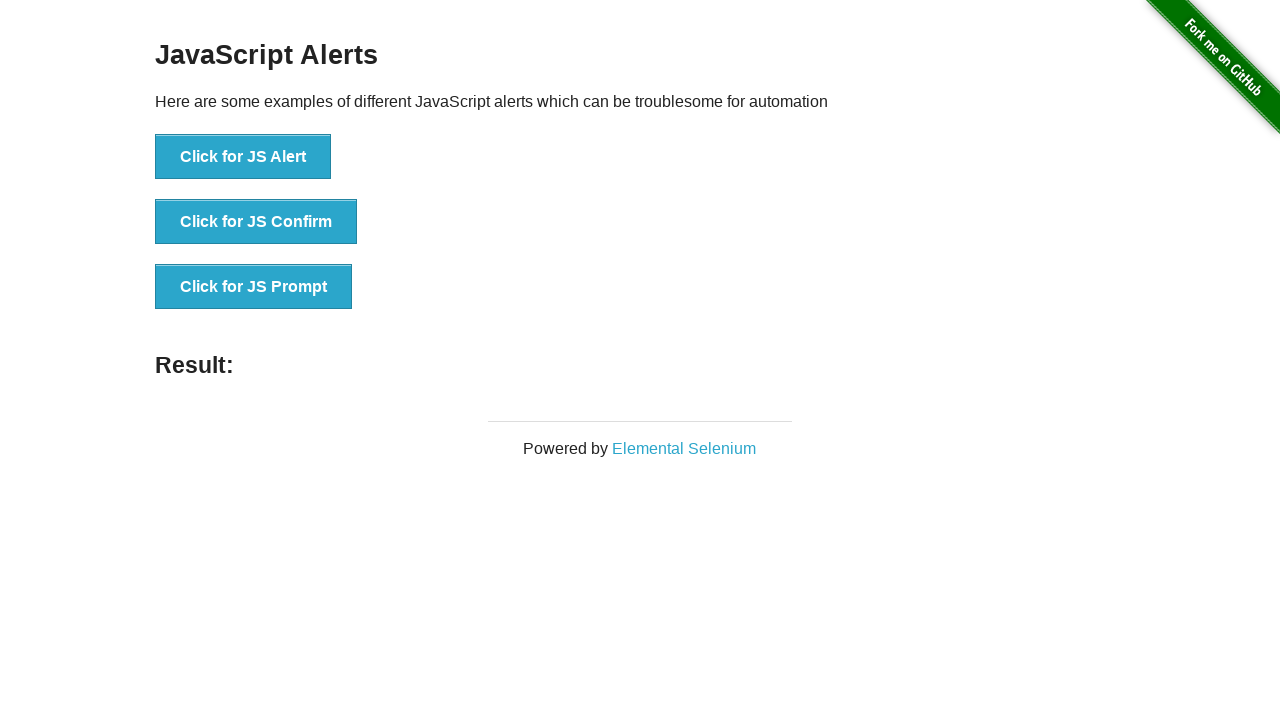

Navigated to JavaScript alerts demo page
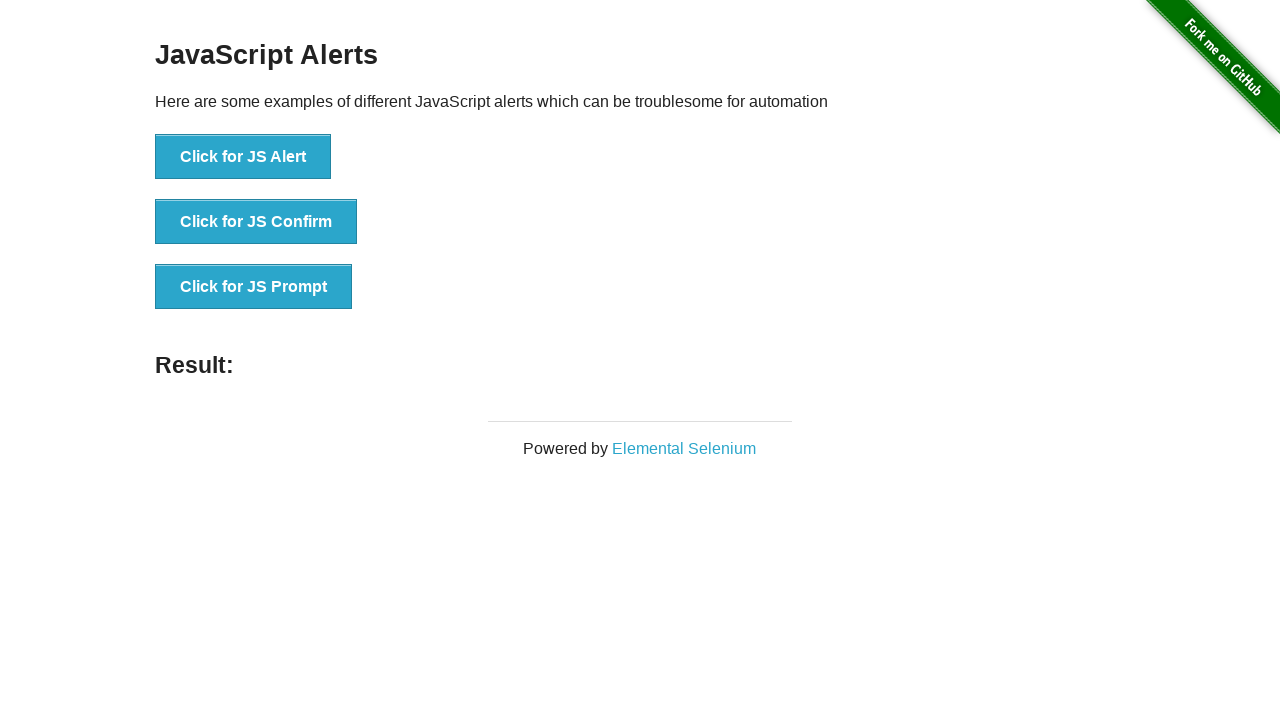

Clicked button to trigger simple JS alert at (243, 157) on xpath=//button[normalize-space()='Click for JS Alert']
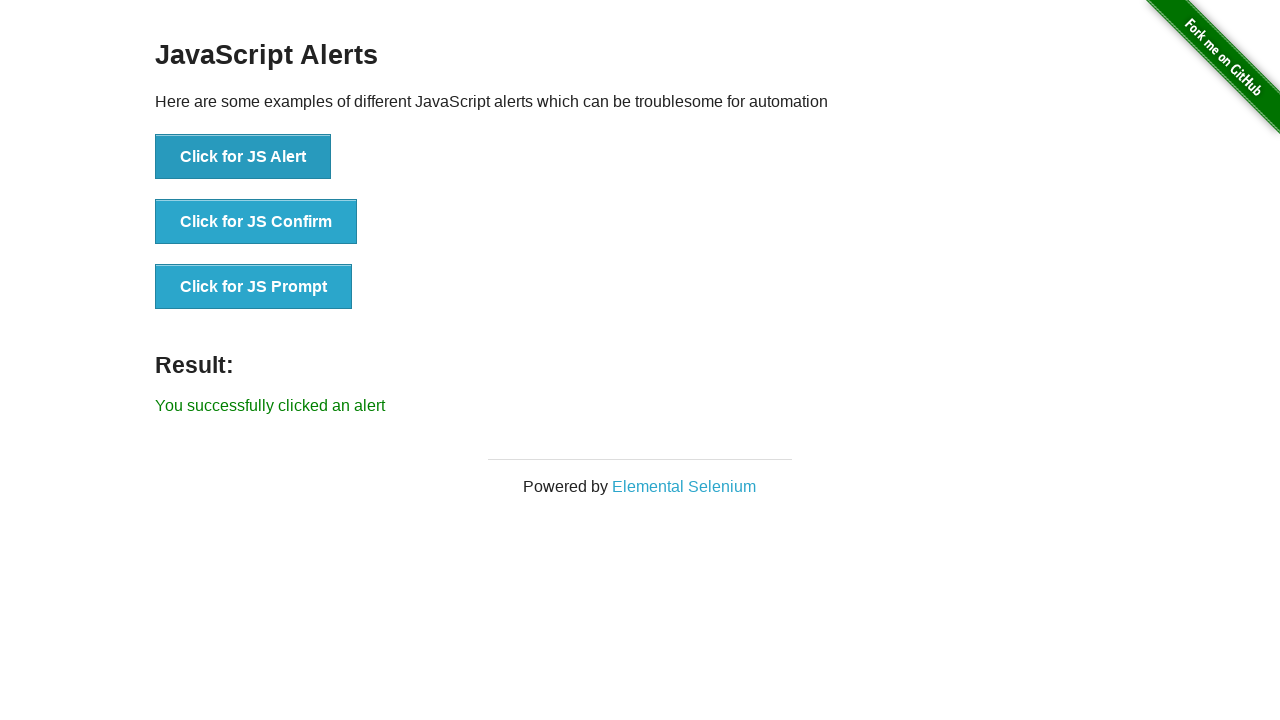

Set up dialog handler to accept simple alert
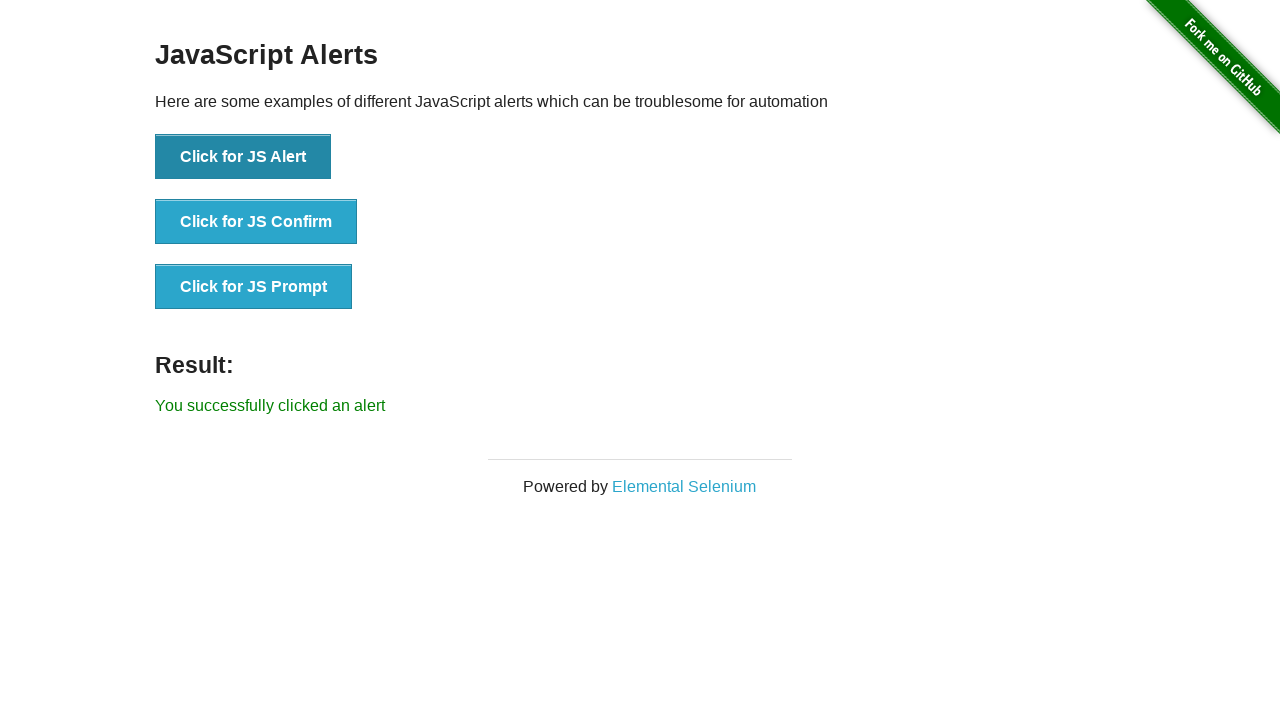

Clicked button to trigger JS confirm dialog at (256, 222) on xpath=//button[normalize-space()='Click for JS Confirm']
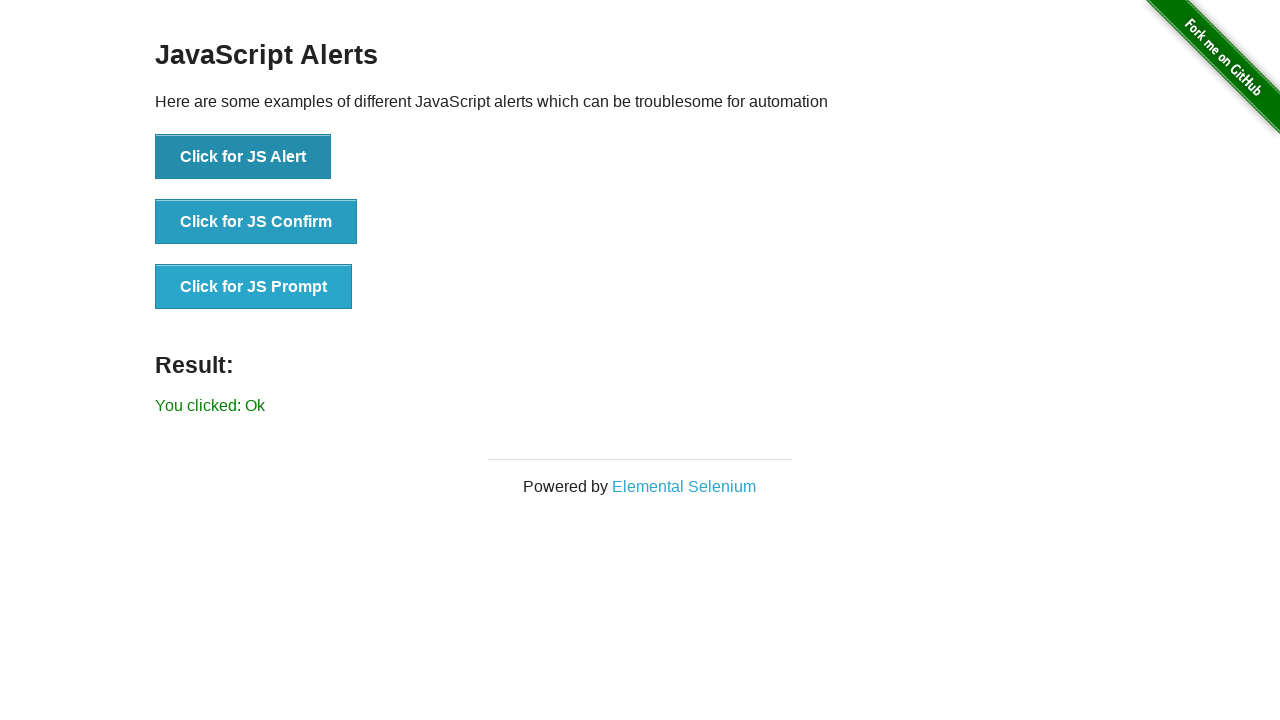

Set up dialog handler to dismiss confirm dialog
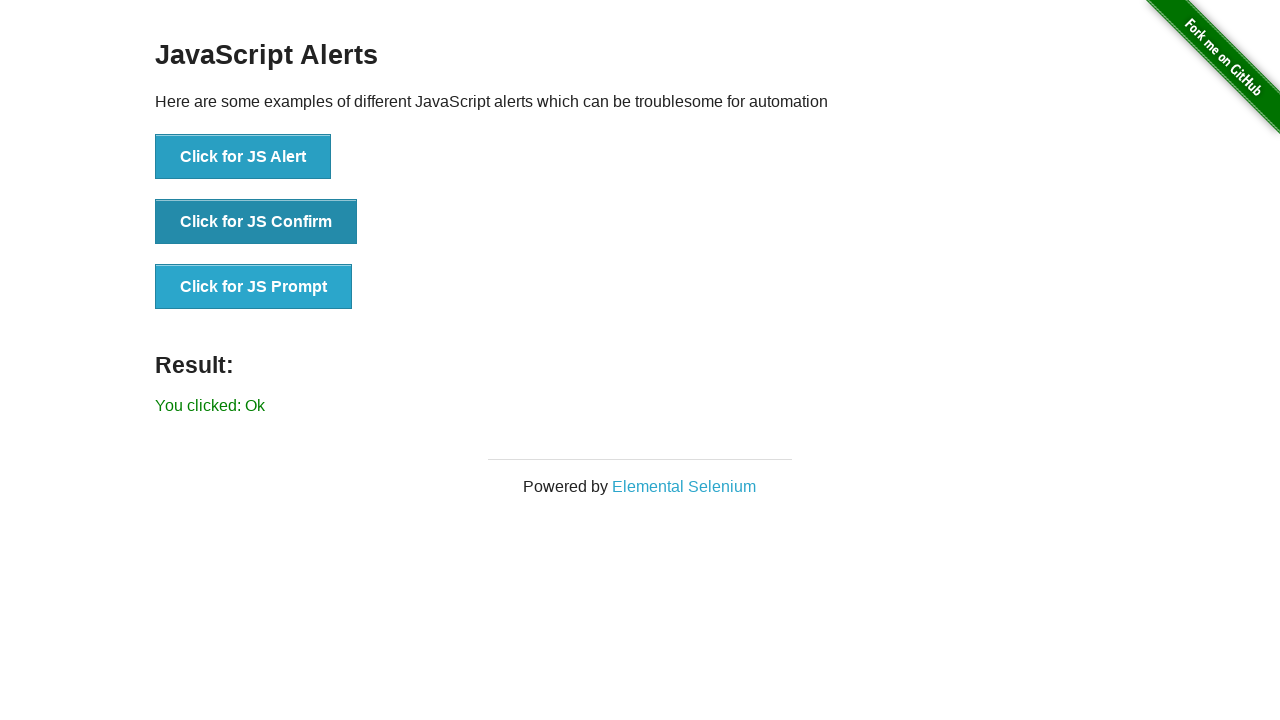

Clicked button to trigger JS prompt dialog at (254, 287) on xpath=//button[normalize-space()='Click for JS Prompt']
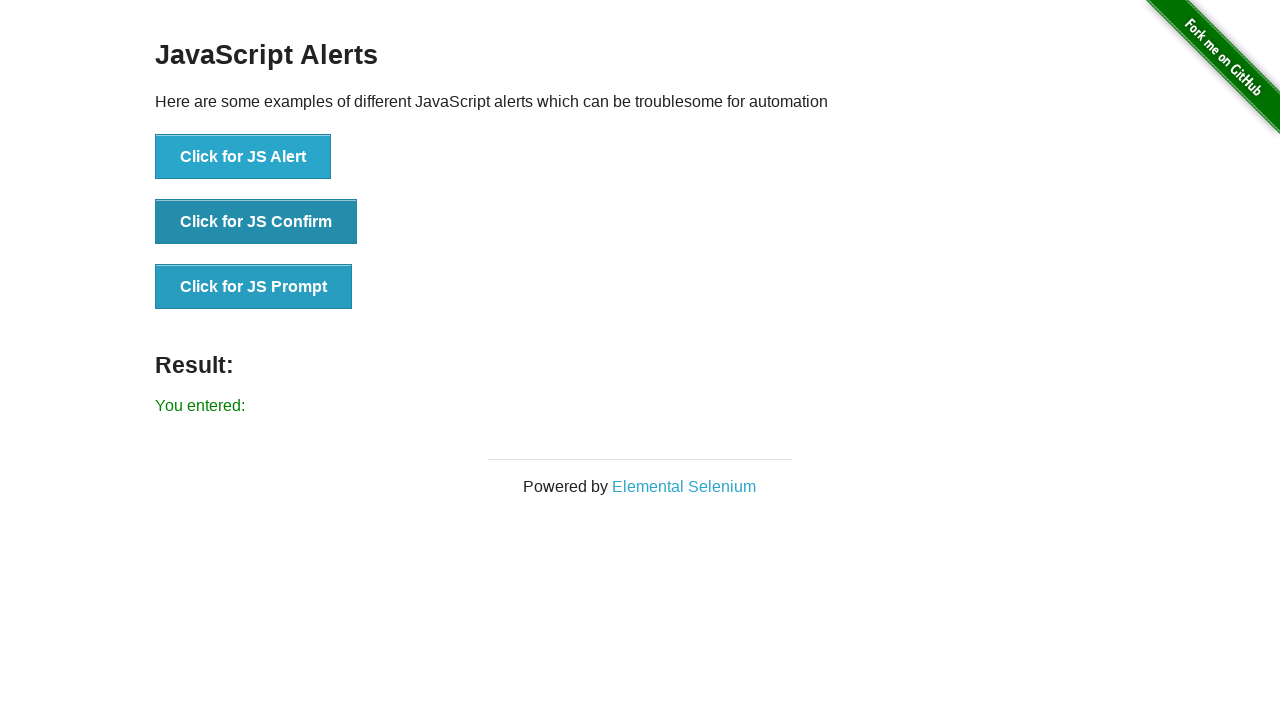

Set up dialog handler to accept prompt dialog with text 'Hello'
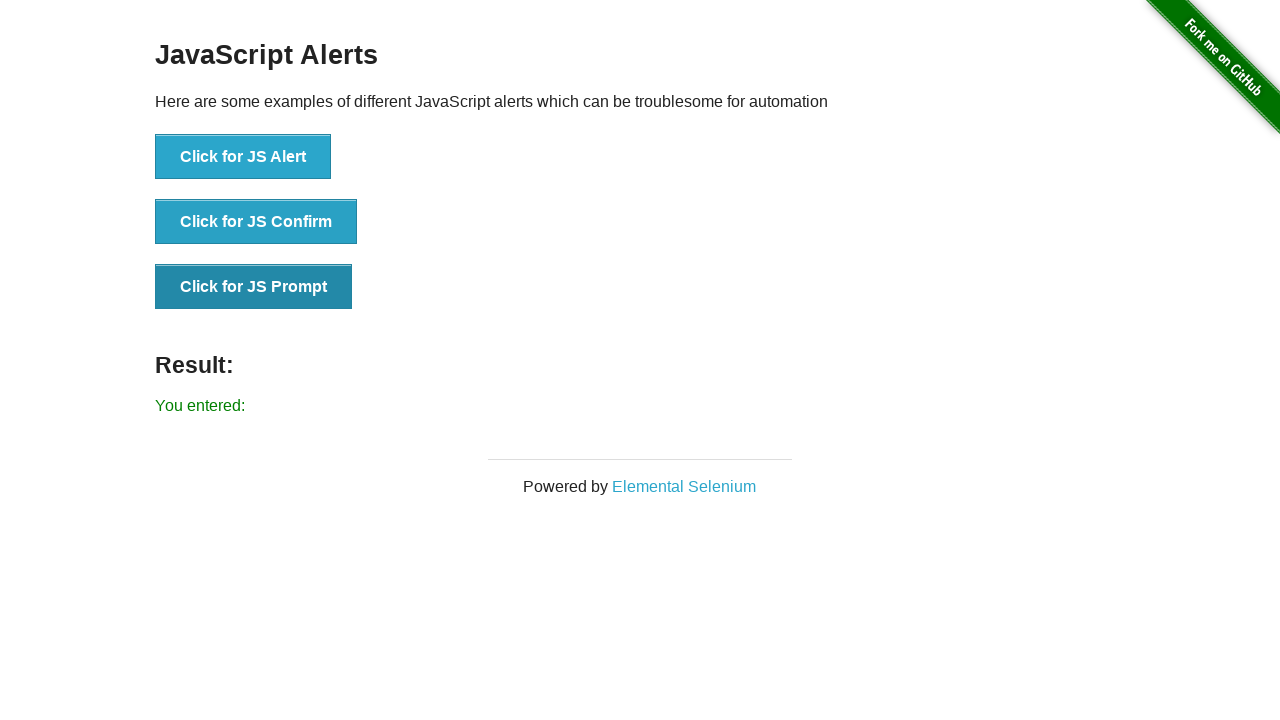

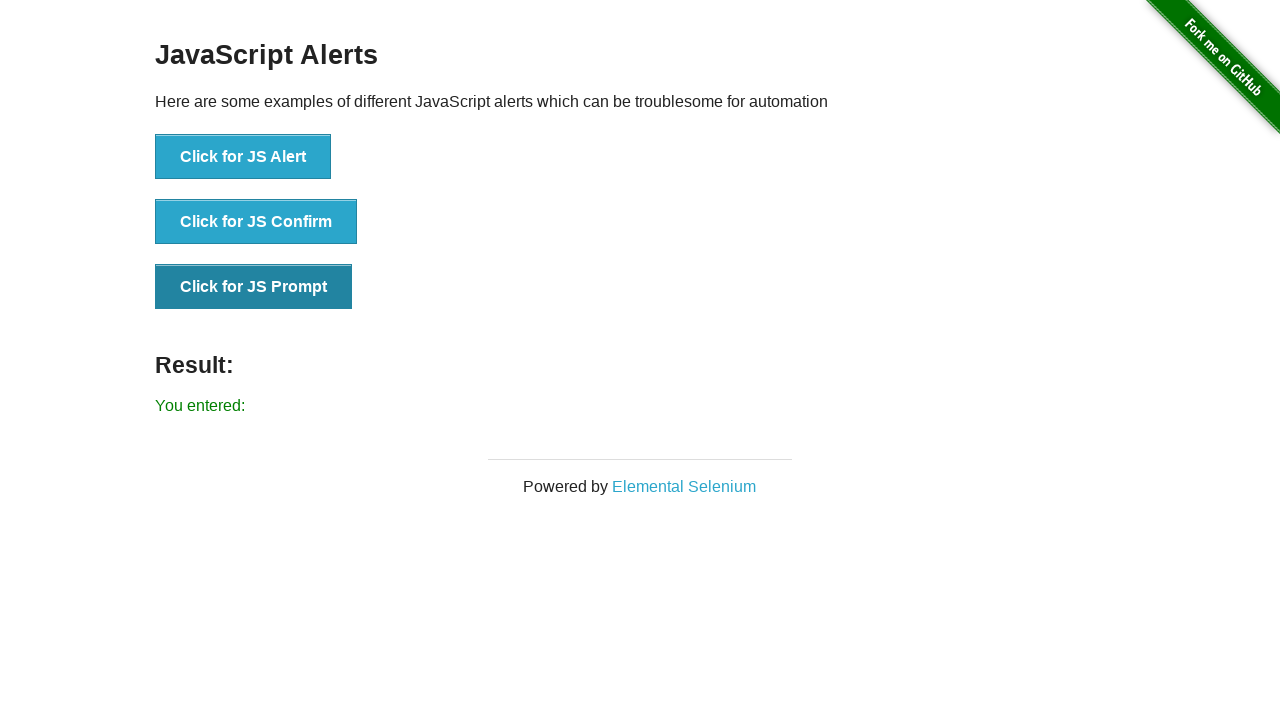